Tests popup window handling by opening a new window via a link and switching between windows

Starting URL: https://omayo.blogspot.com/

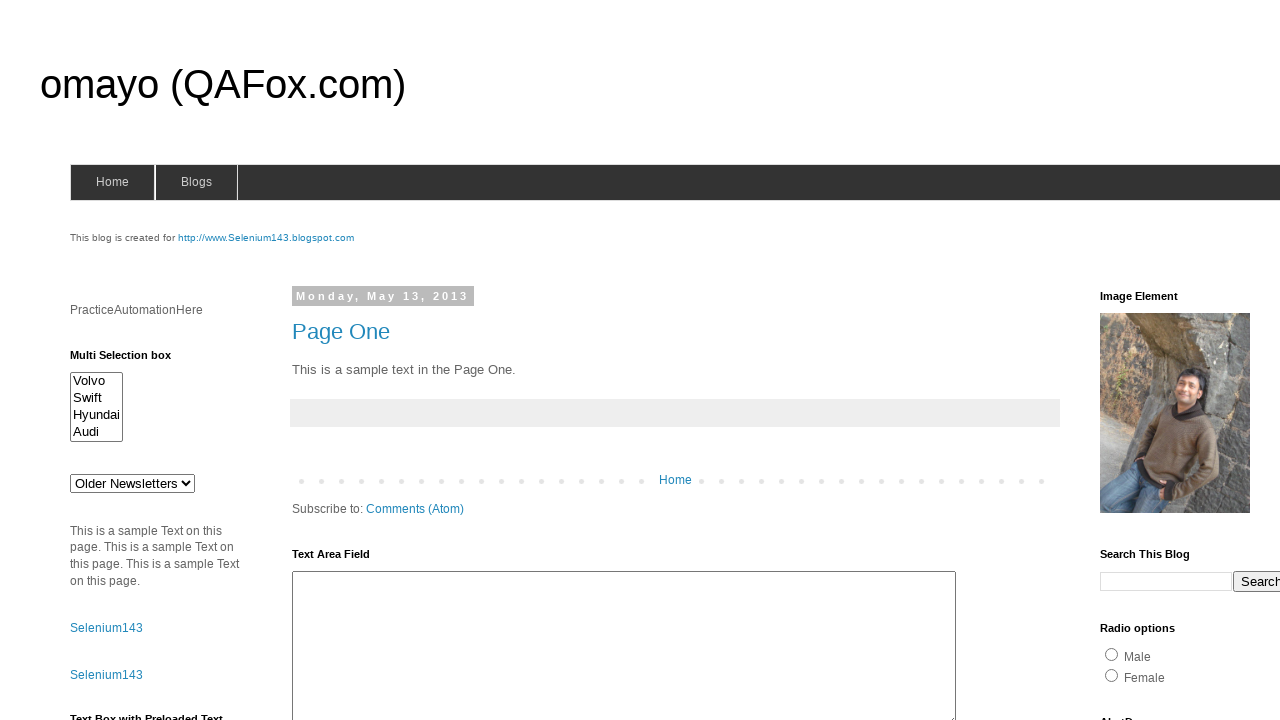

Clicked 'Open a popup window' link at (132, 360) on text=Open a popup window
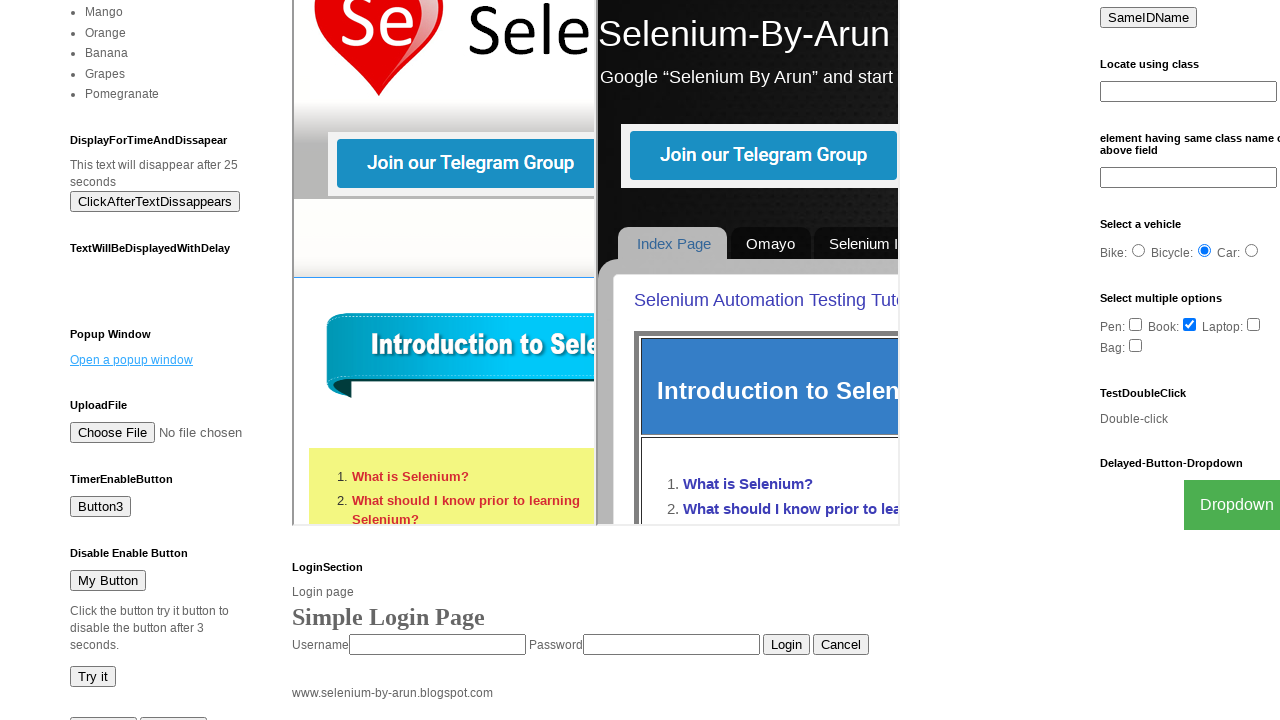

Waited 1000ms for popup window to open
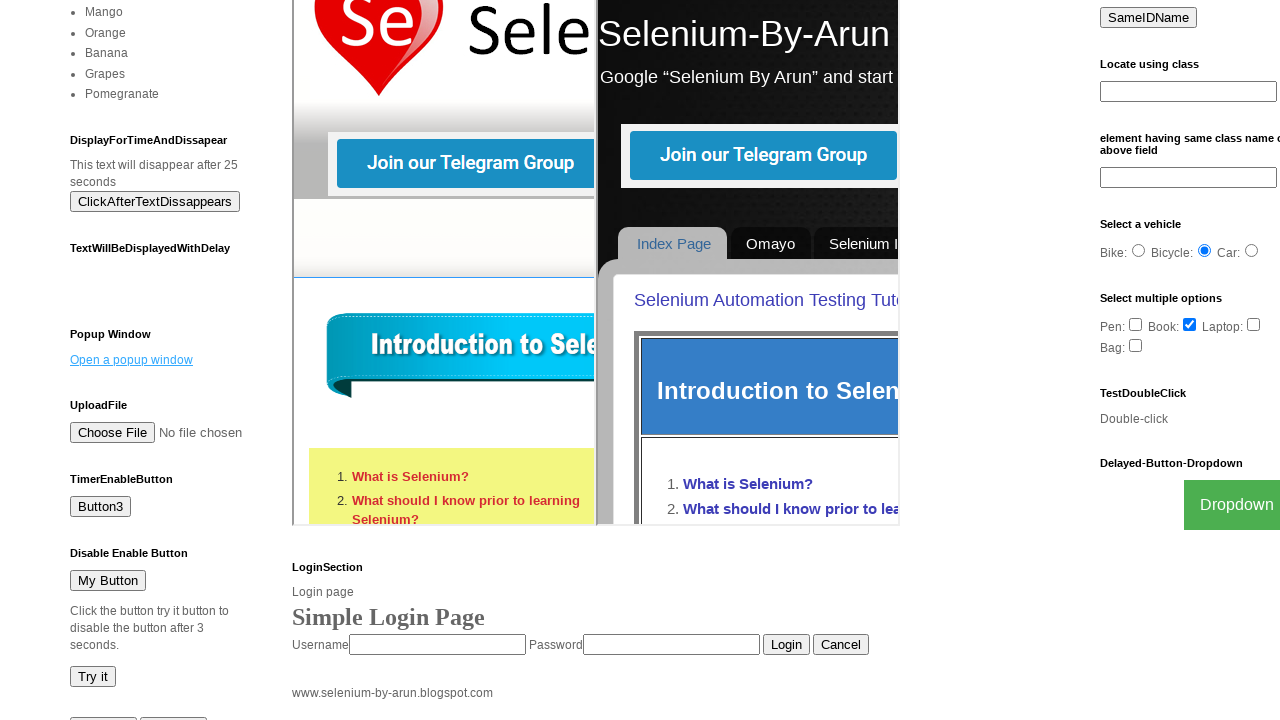

Retrieved all open pages/tabs - count: 2
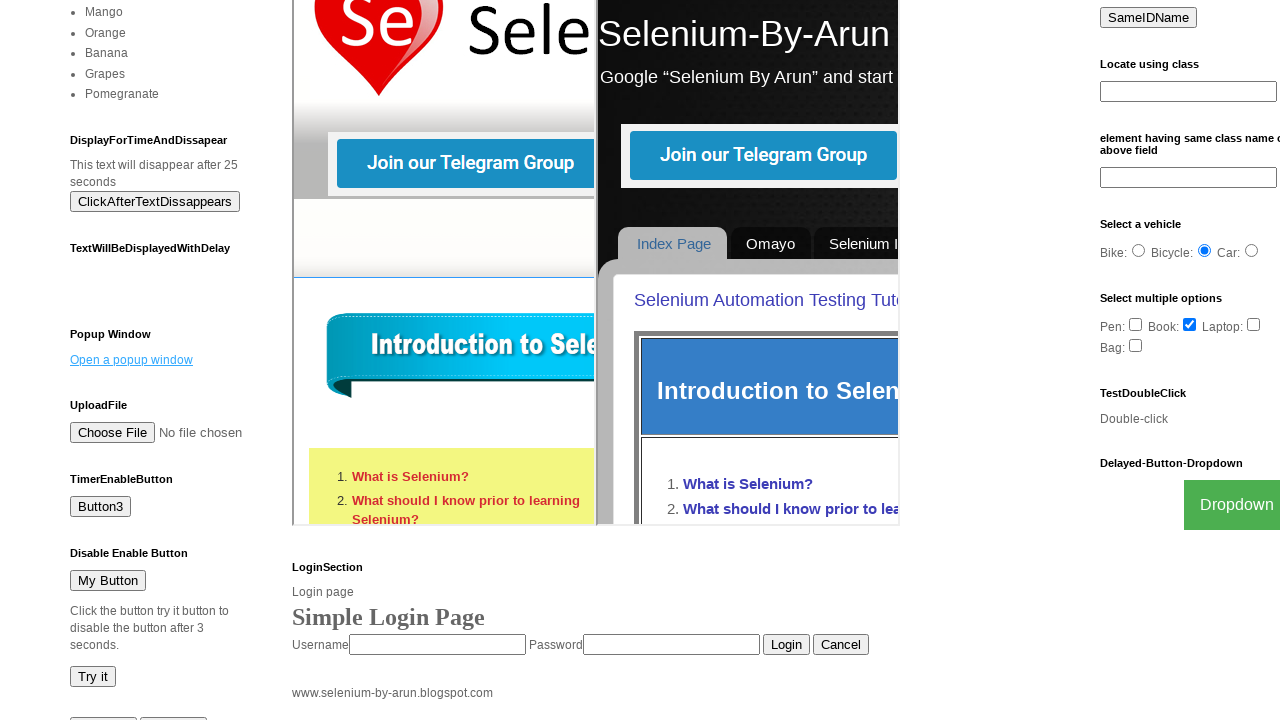

Identified new popup window from pages list
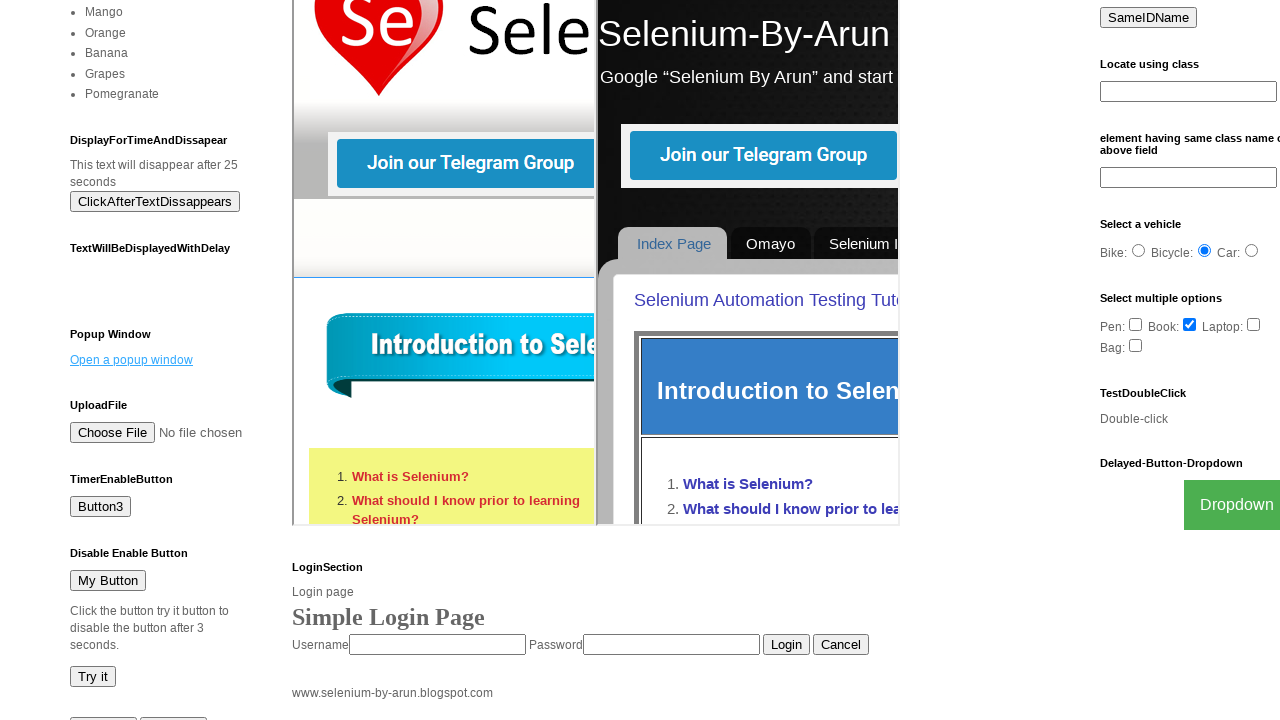

Brought new popup window to front
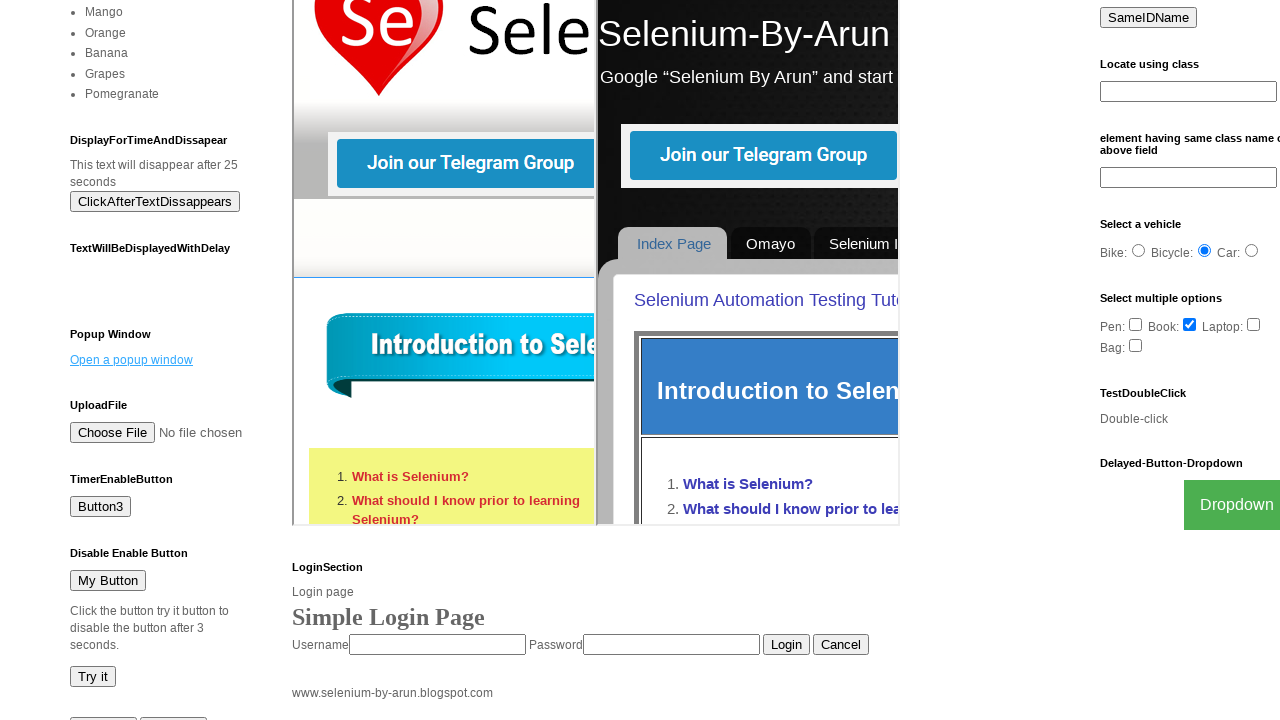

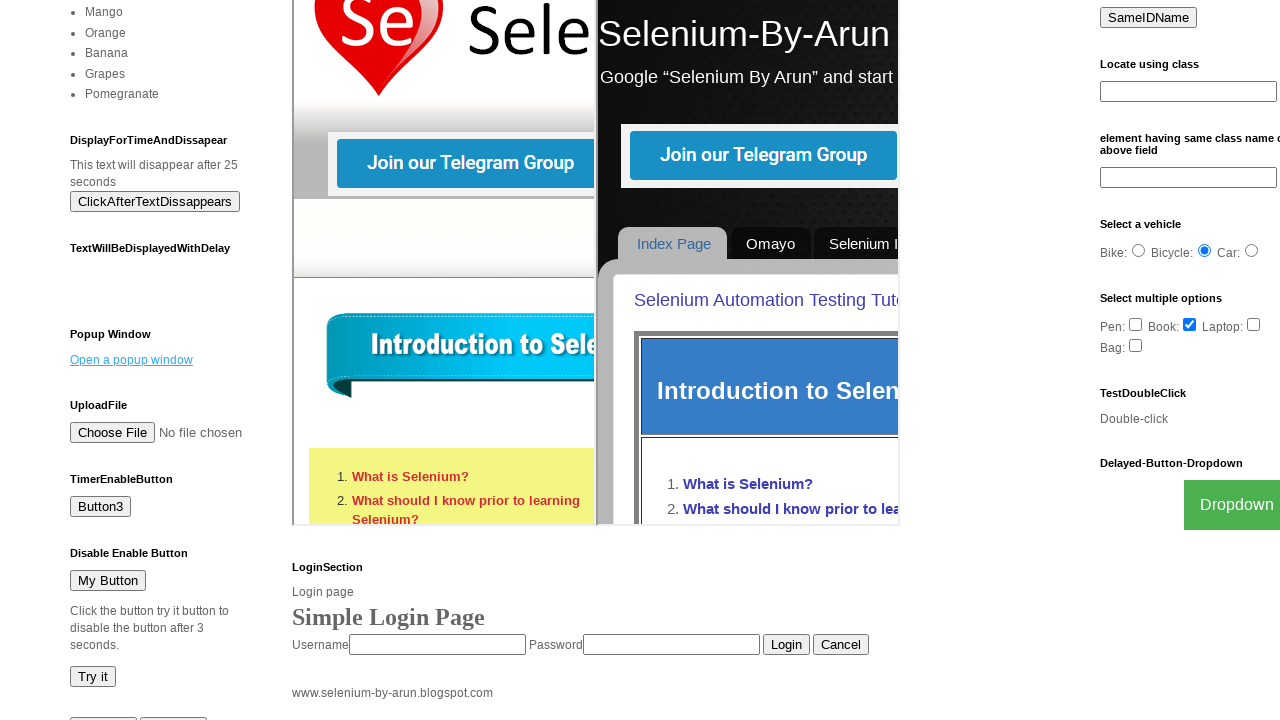